Navigates through Apple's main header links (Mac, iPad, Watch, TV, Music, Support) by clicking each one sequentially and verifying links are present on each page

Starting URL: https://www.apple.com

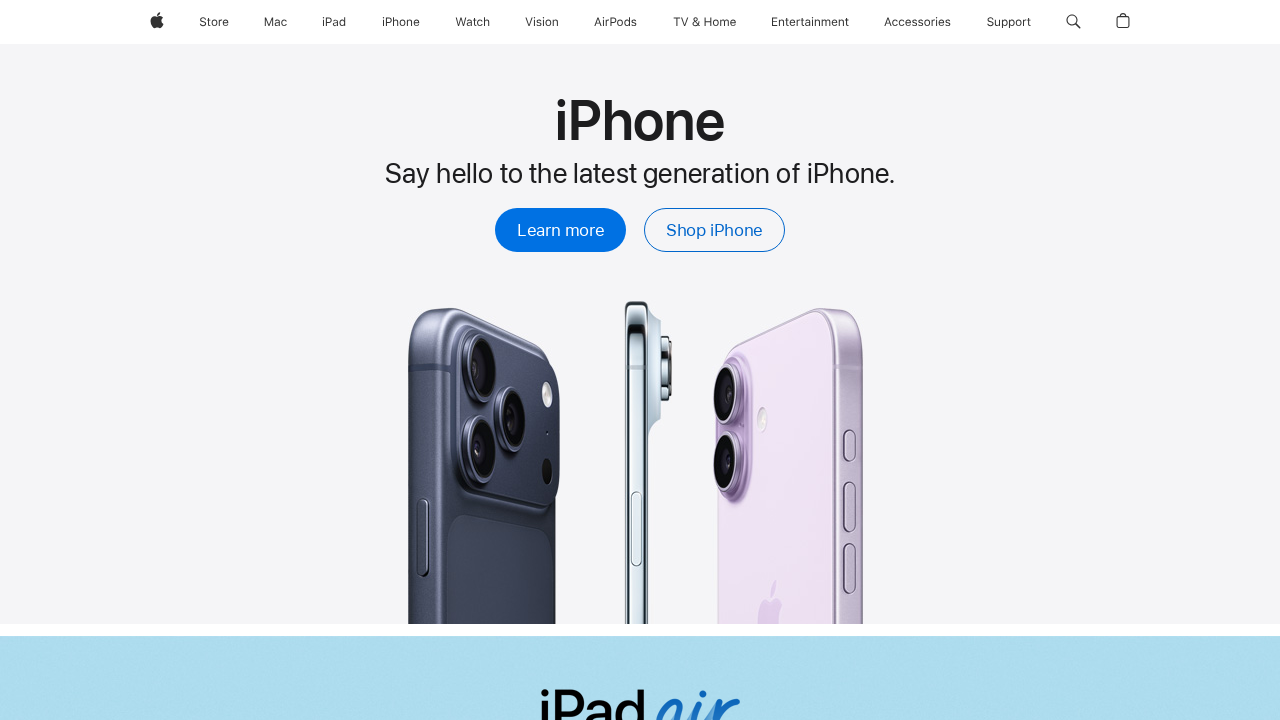

Located all main header navigation links (Mac, iPad, iPhone, Watch, TV, Music, Support)
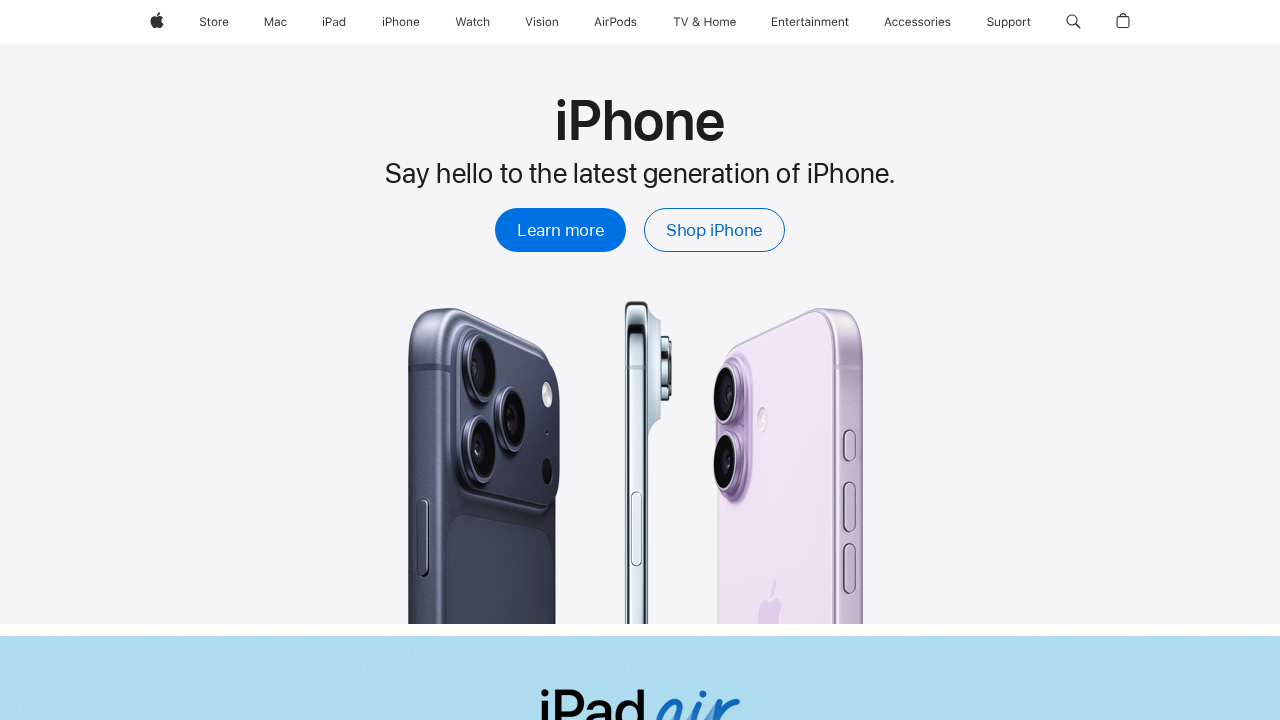

Found visible header link
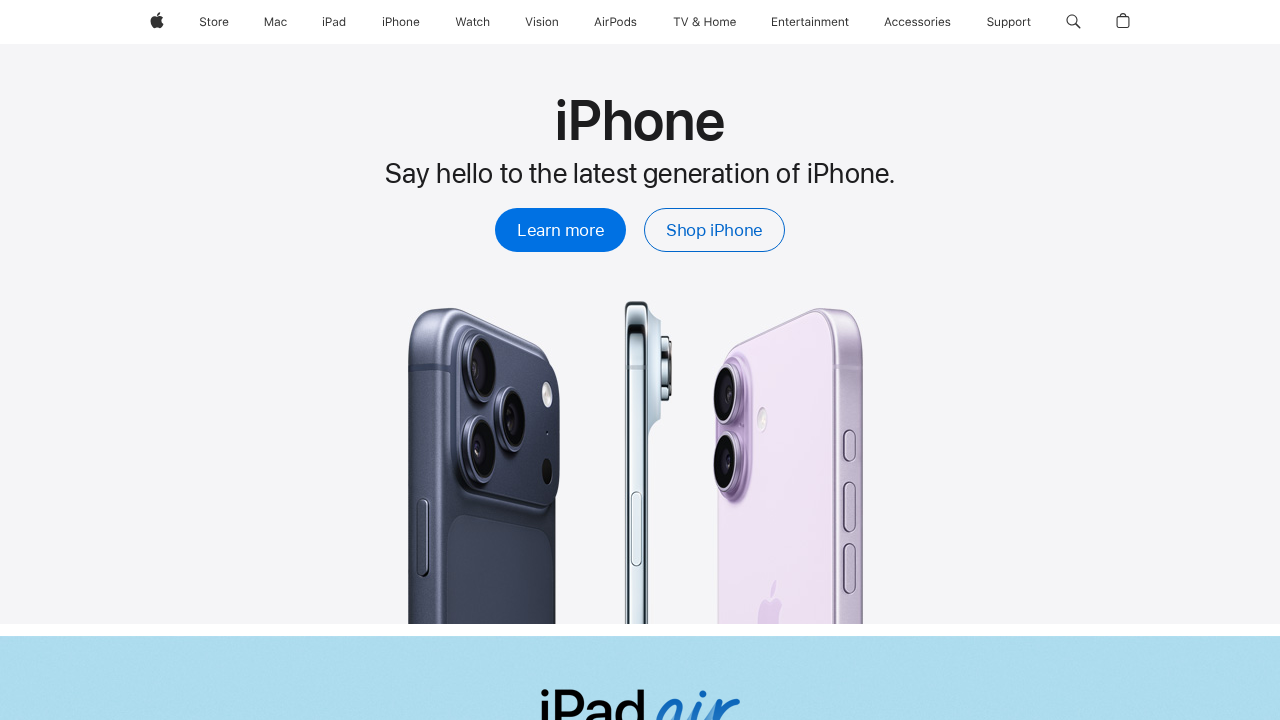

Clicked on header navigation link at (276, 22) on a[href='/mac/'] >> nth=0
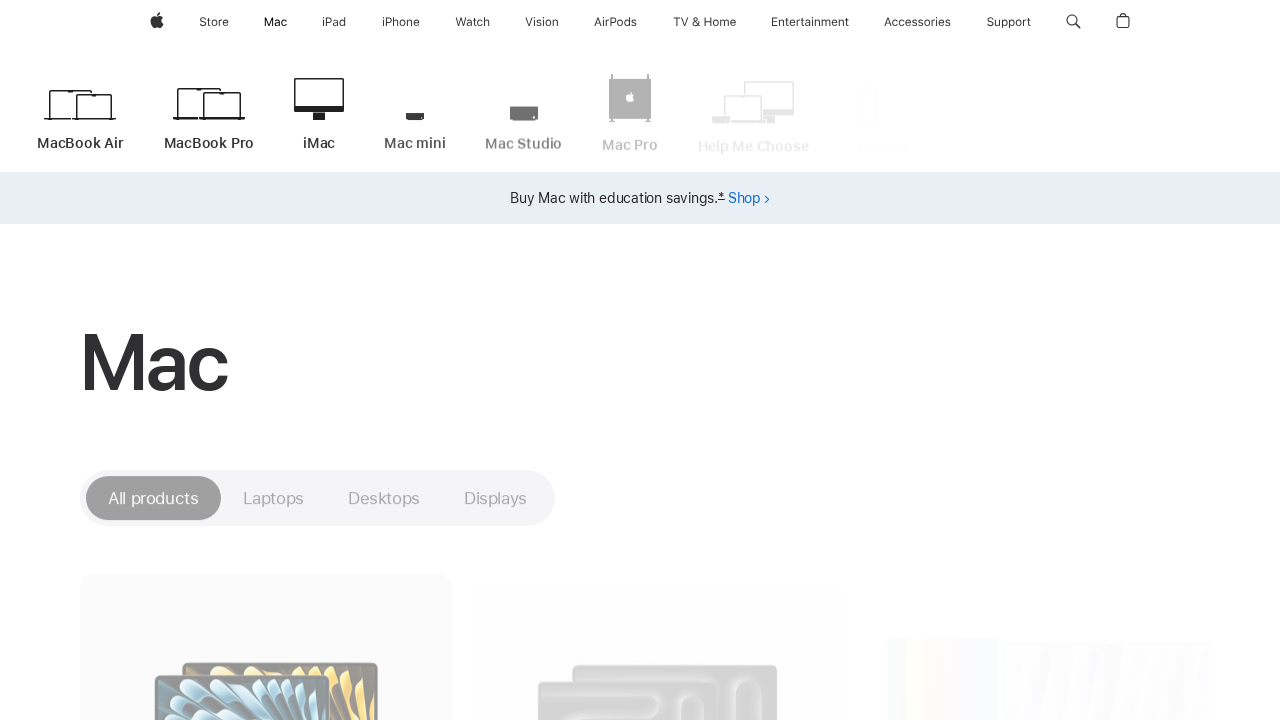

Page loaded and network idle reached
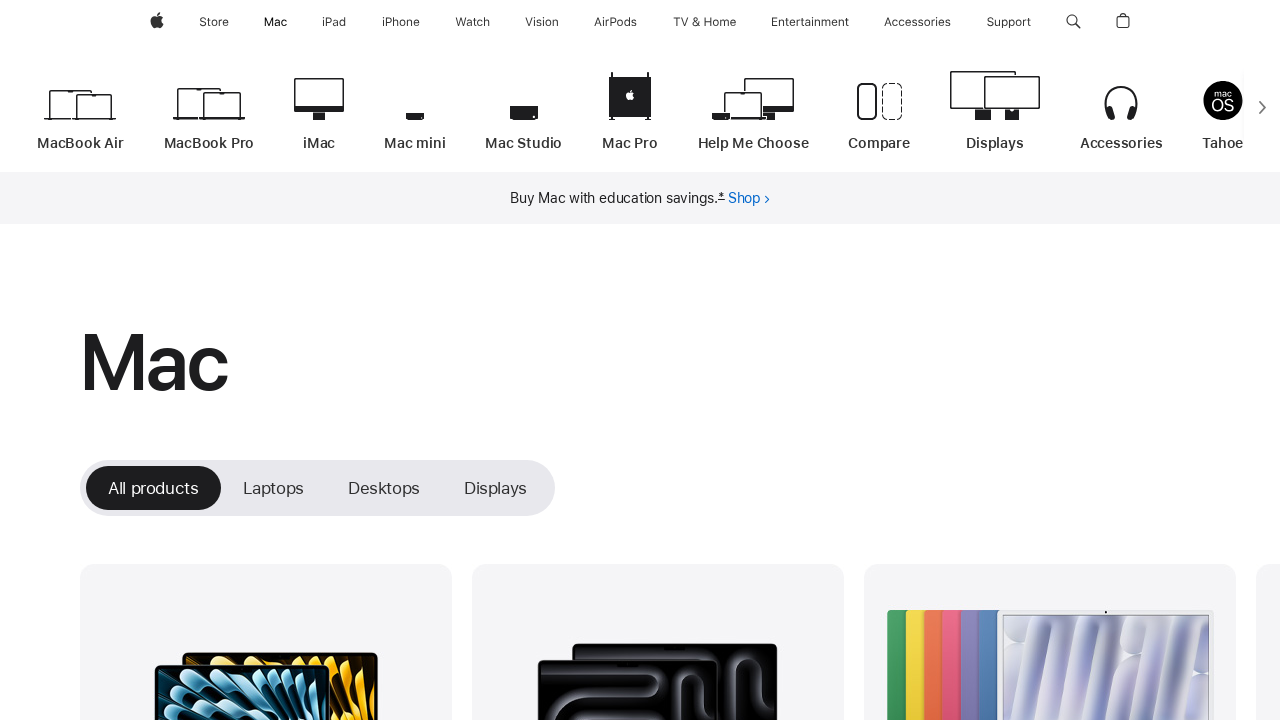

Verified links are present and visible on the page
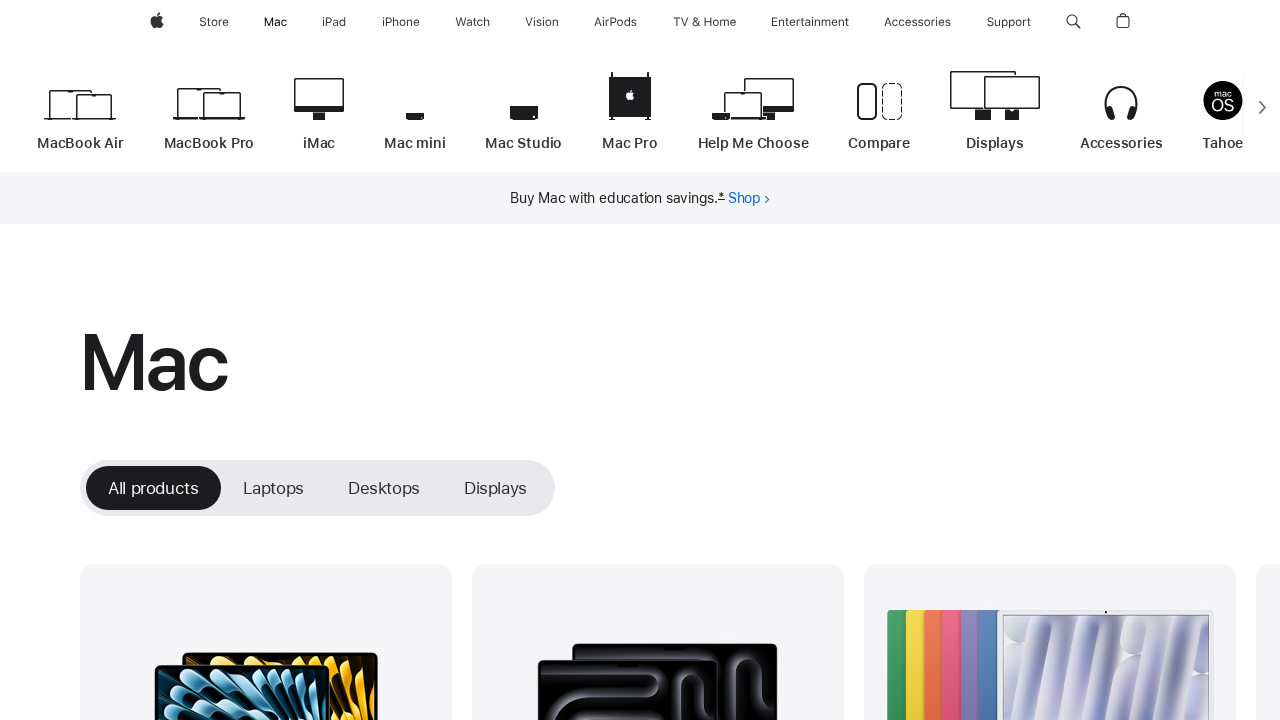

Navigated back to previous page
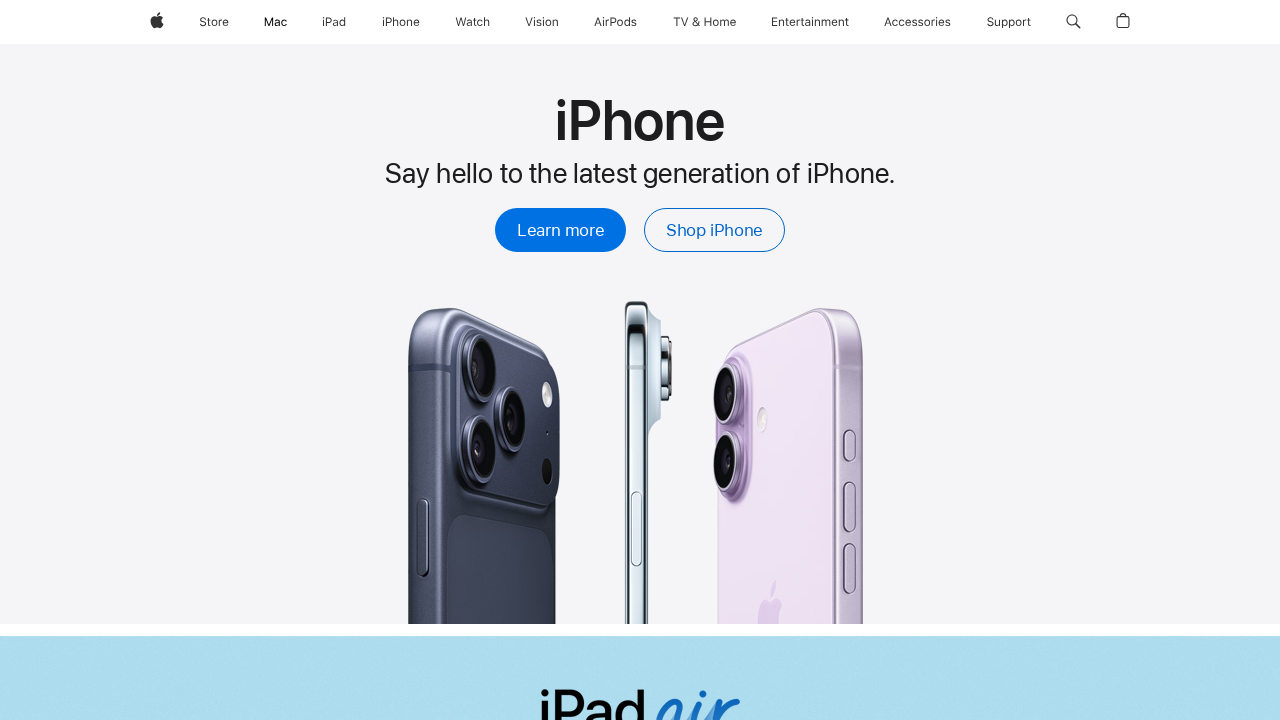

Back on previous page, network idle reached
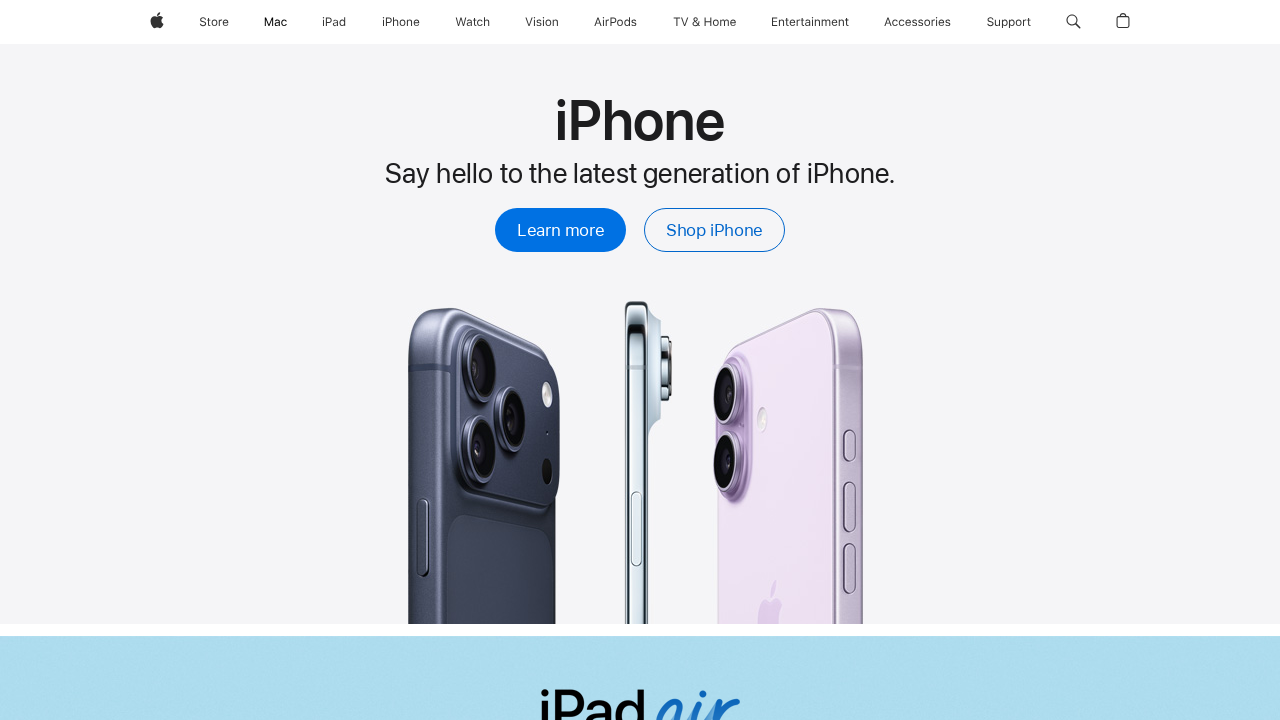

Found visible header link
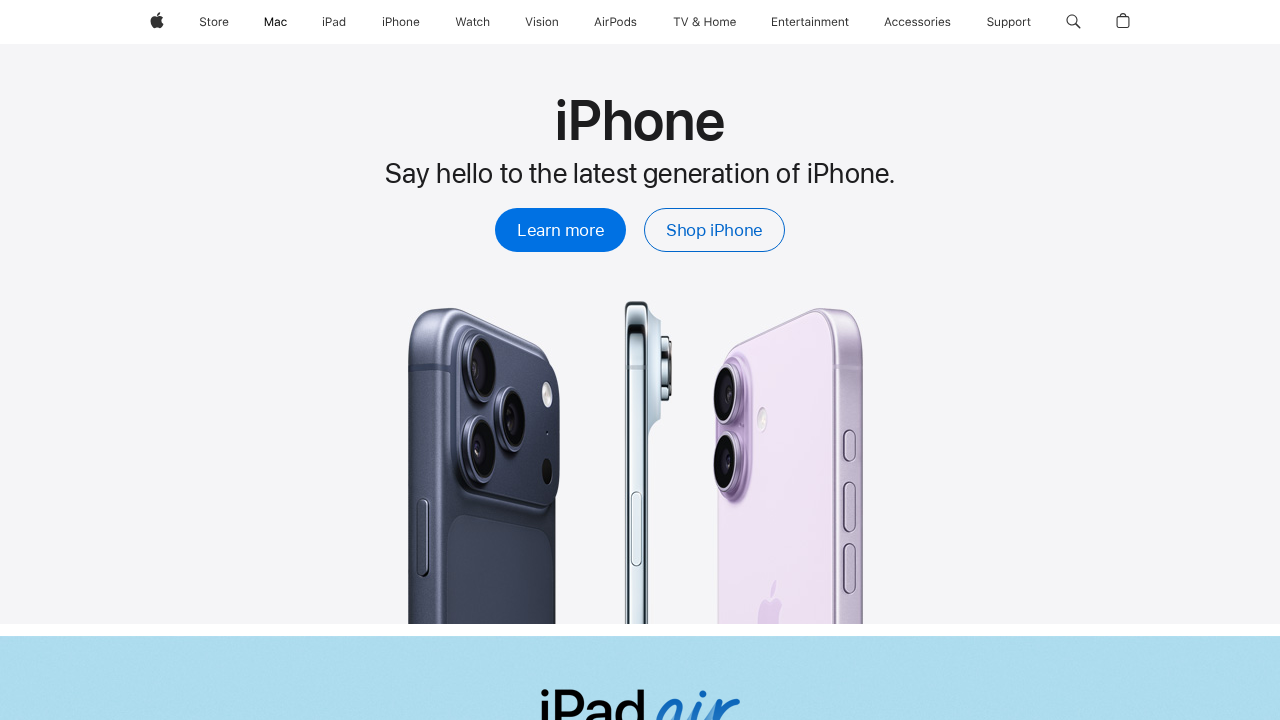

Clicked on header navigation link at (334, 22) on a[href='/ipad/'] >> nth=0
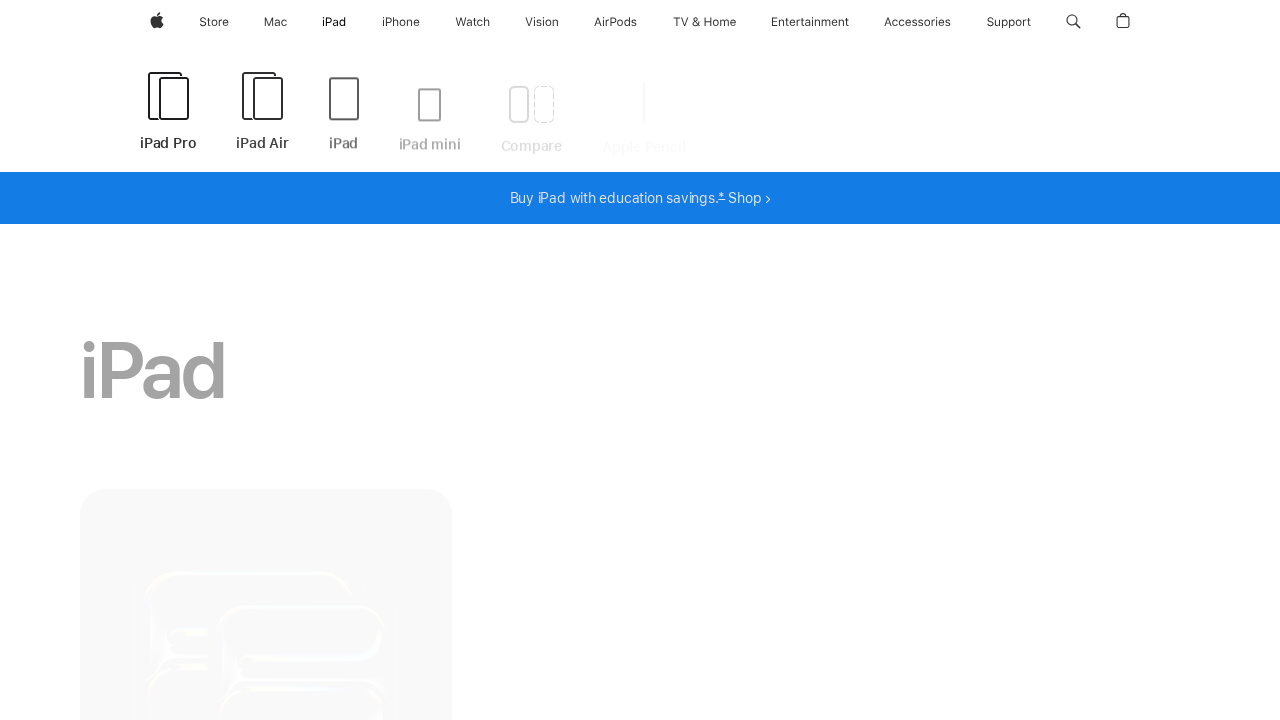

Page loaded and network idle reached
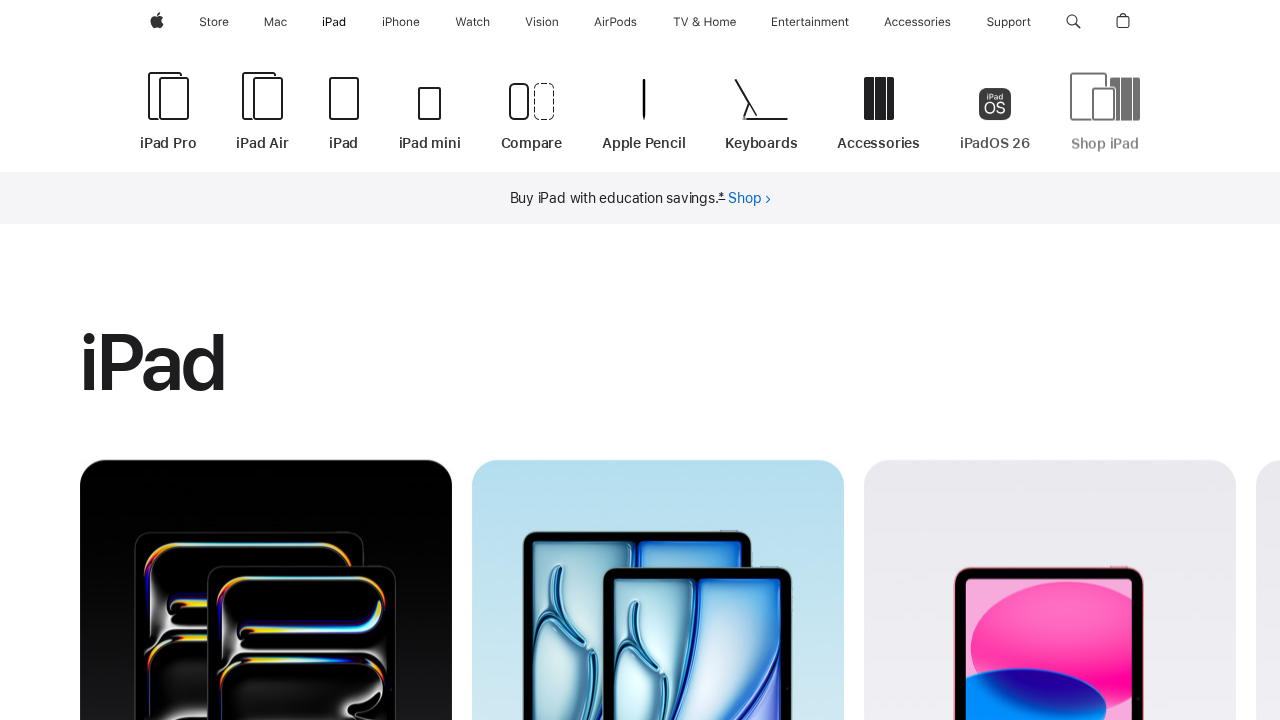

Verified links are present and visible on the page
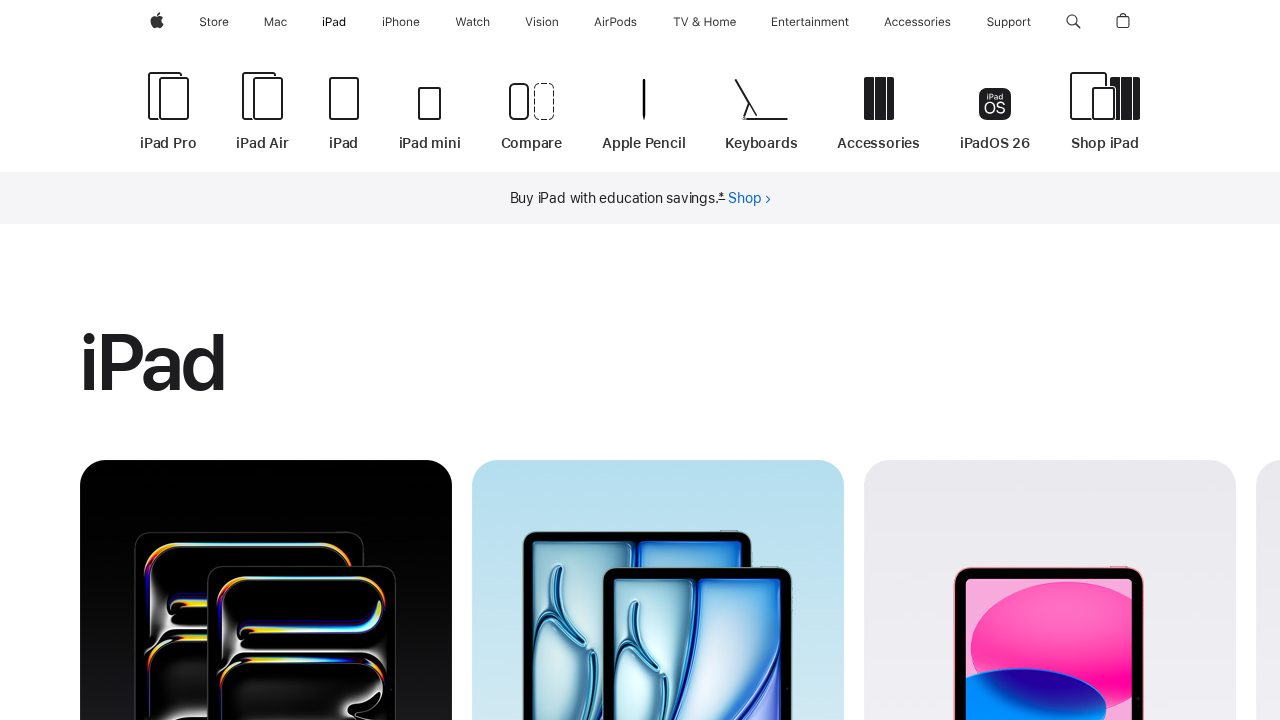

Navigated back to previous page
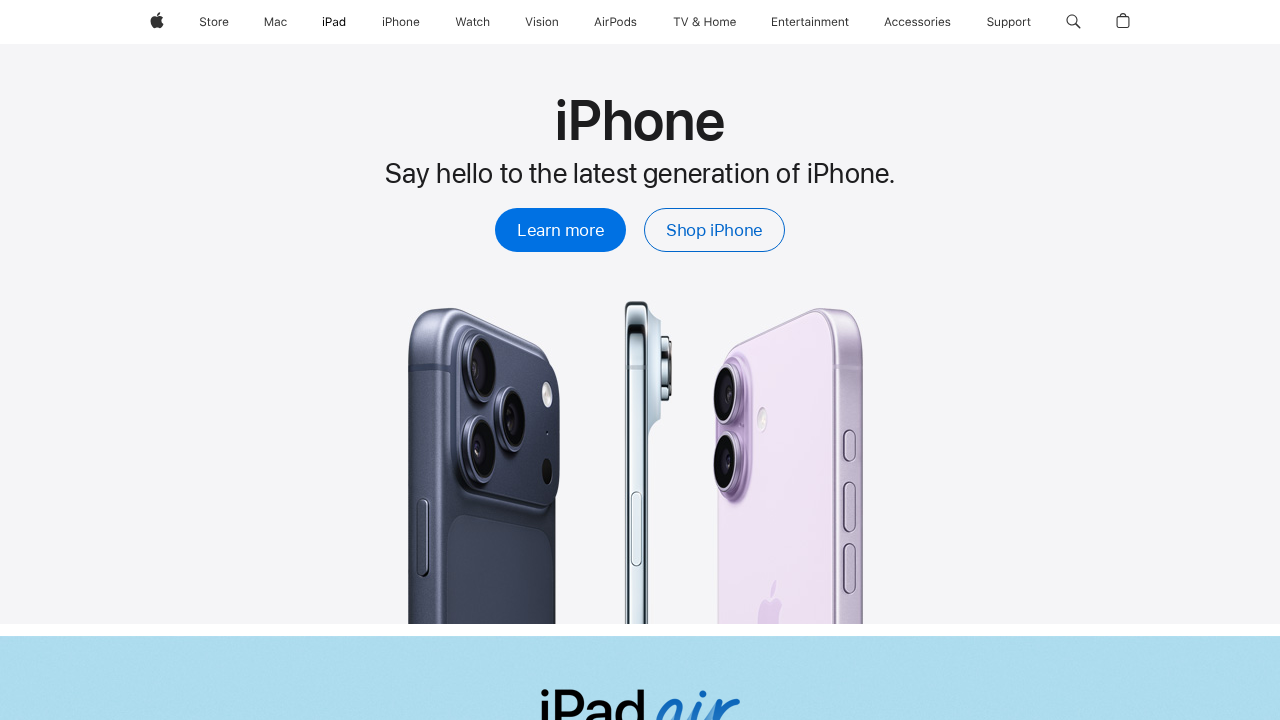

Back on previous page, network idle reached
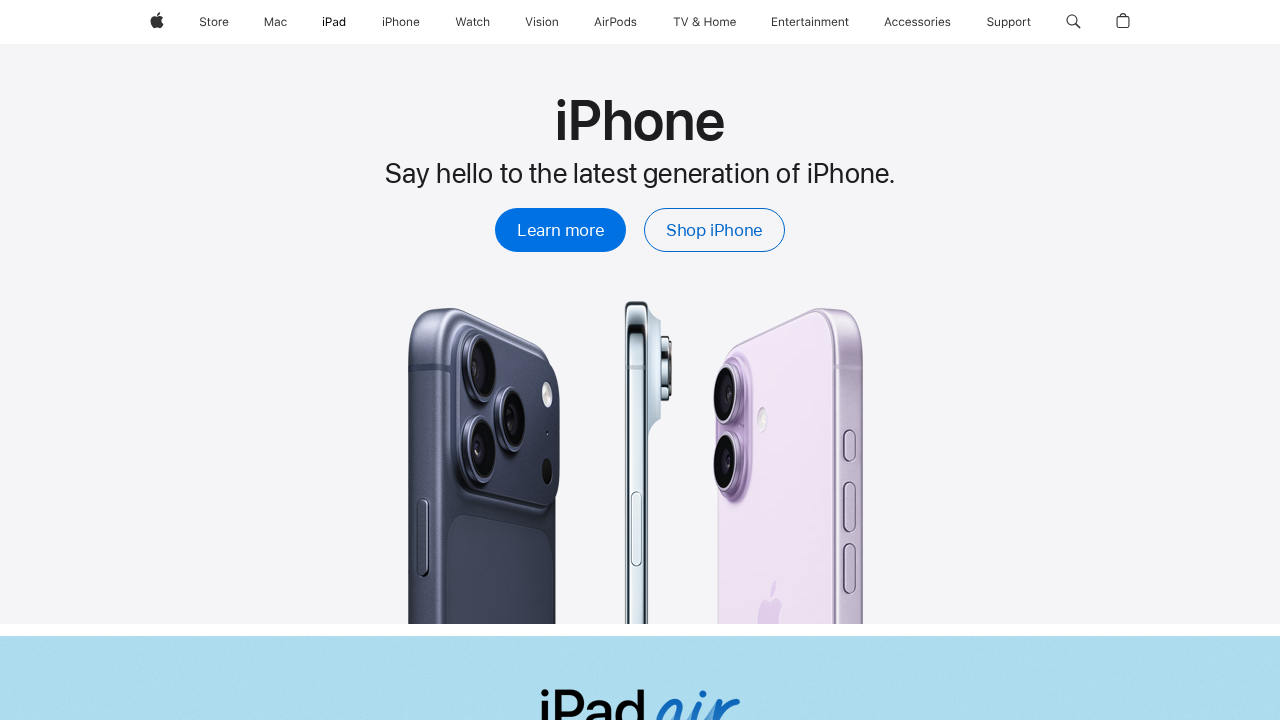

Found visible header link
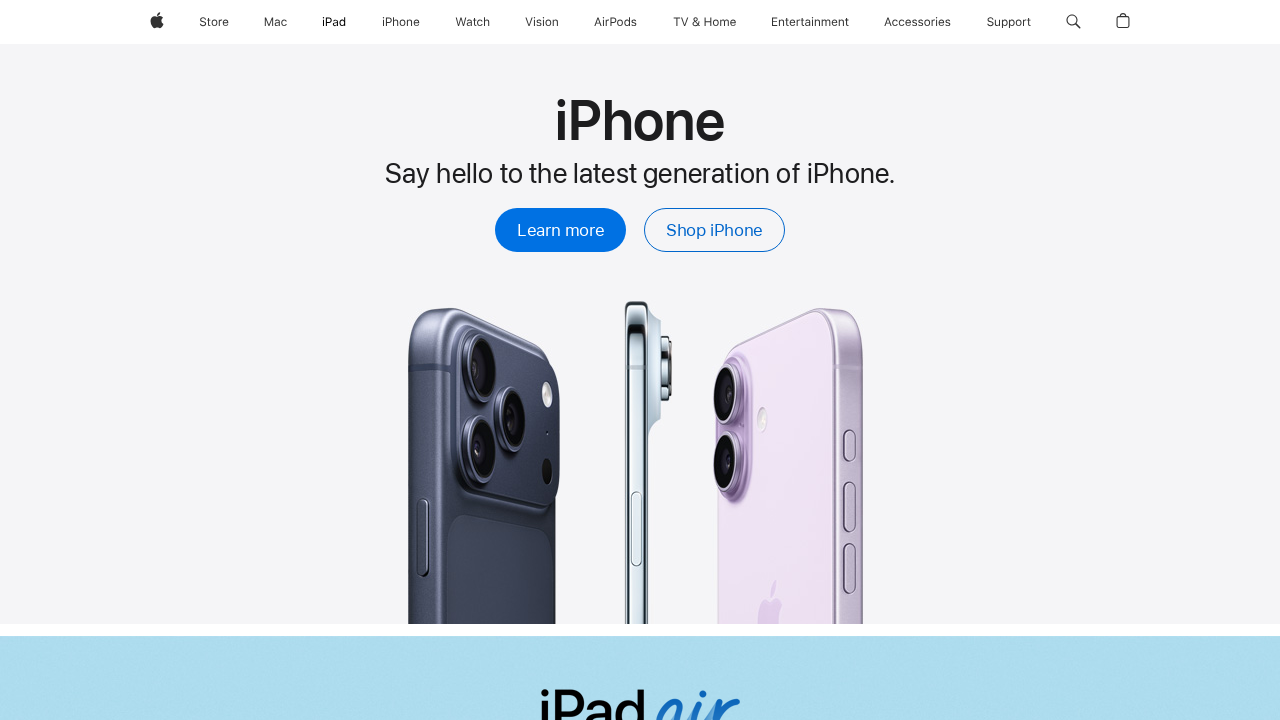

Clicked on header navigation link at (401, 22) on a[href='/iphone/'] >> nth=0
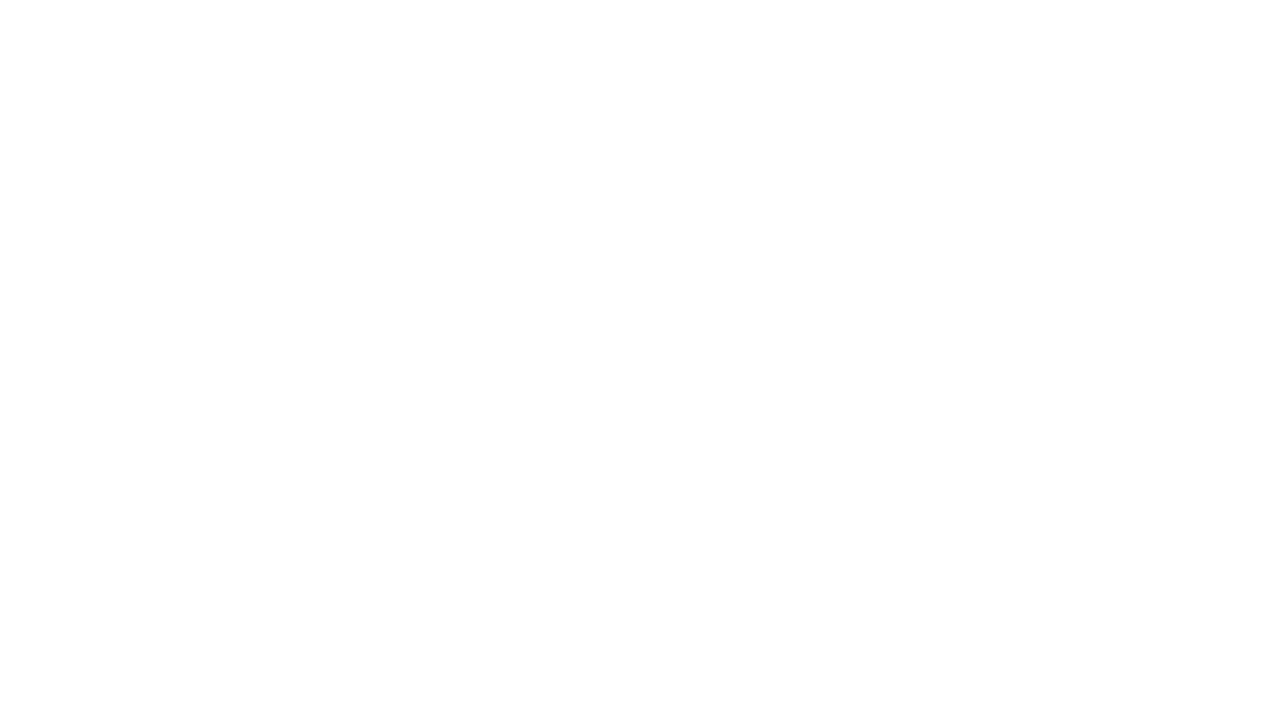

Page loaded and network idle reached
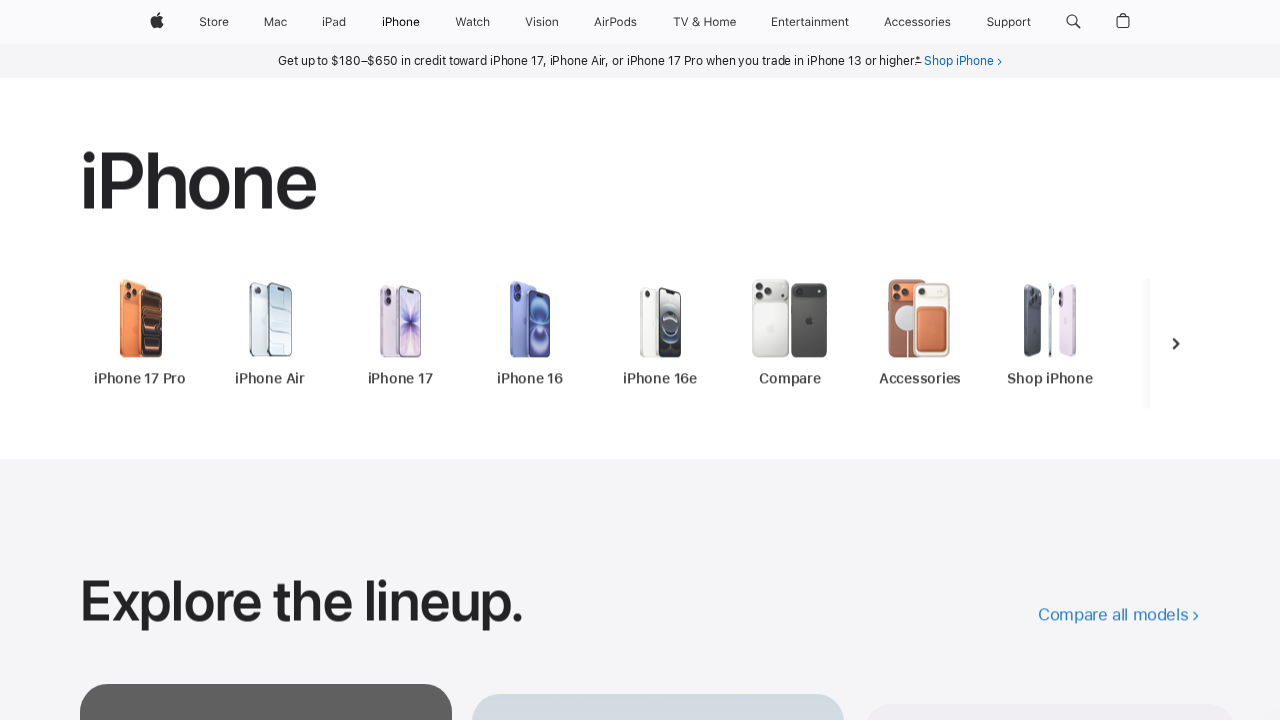

Verified links are present and visible on the page
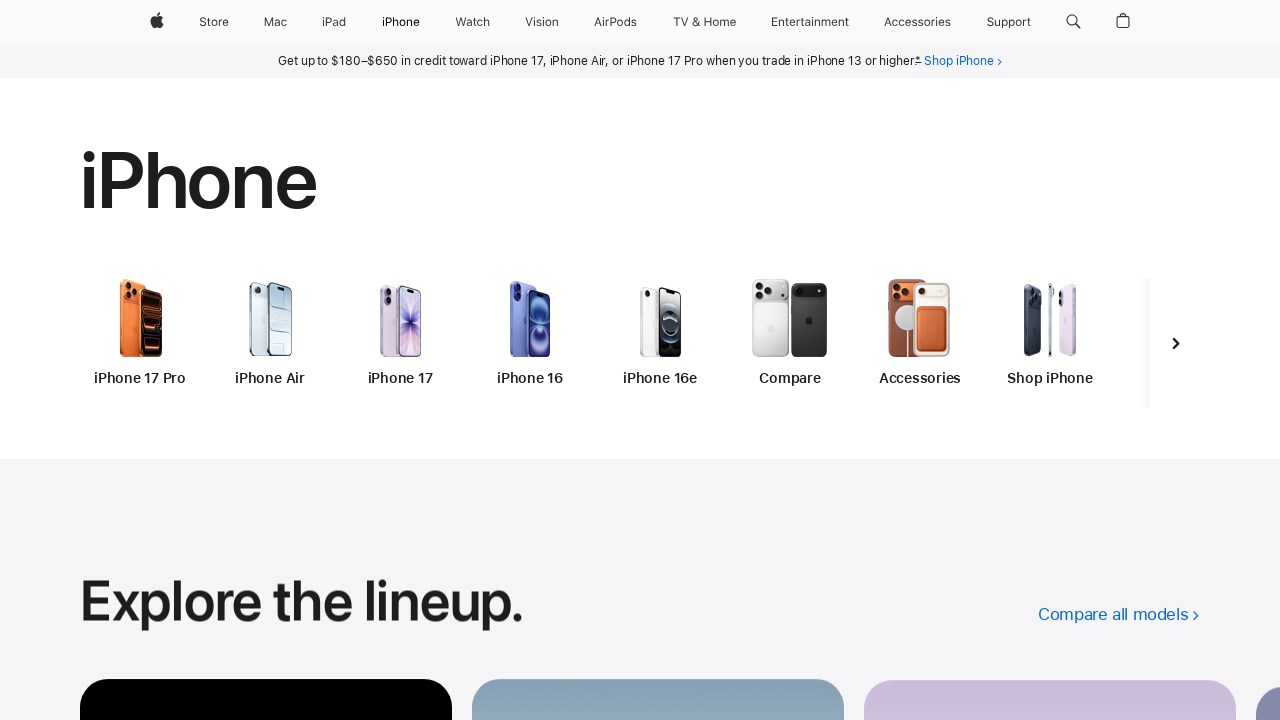

Navigated back to previous page
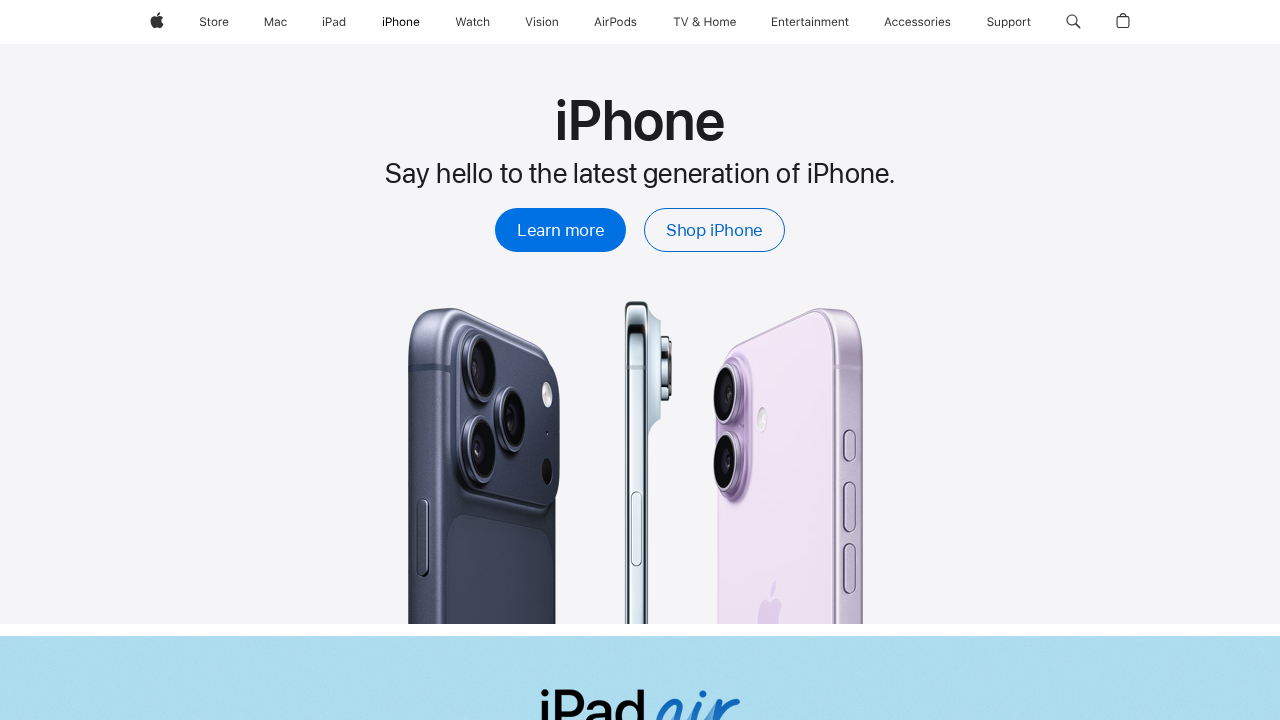

Back on previous page, network idle reached
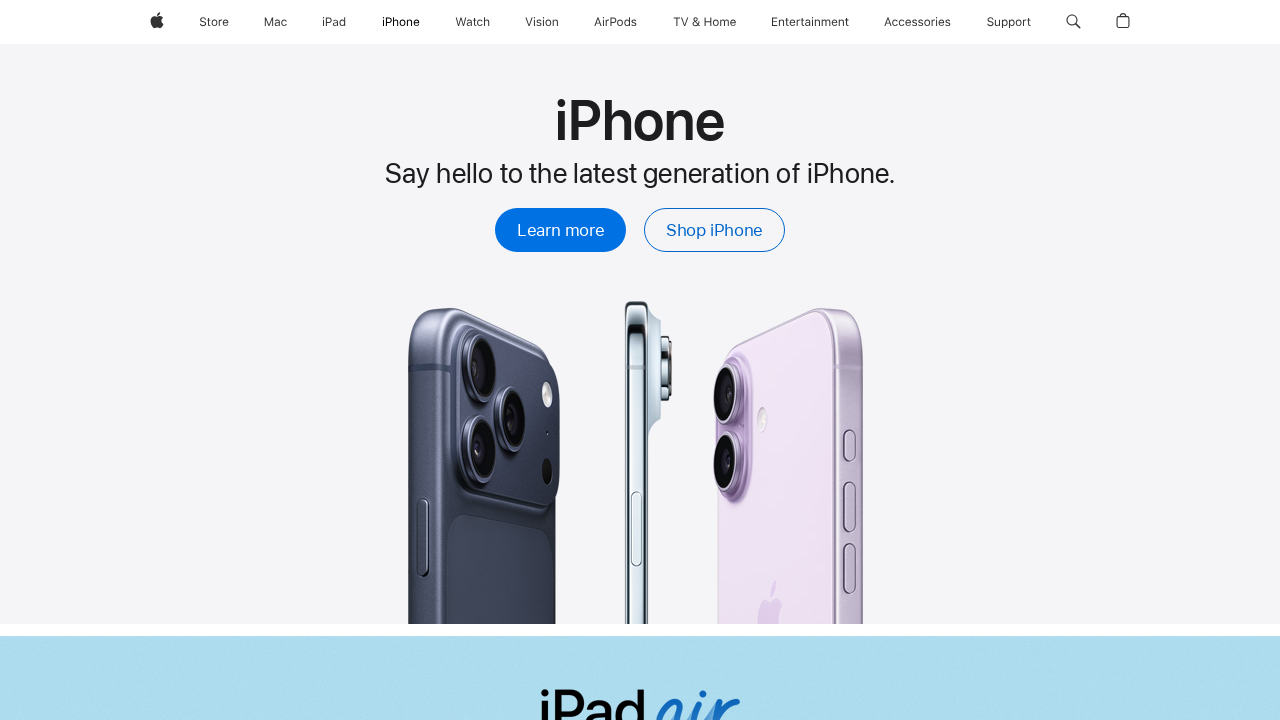

Found visible header link
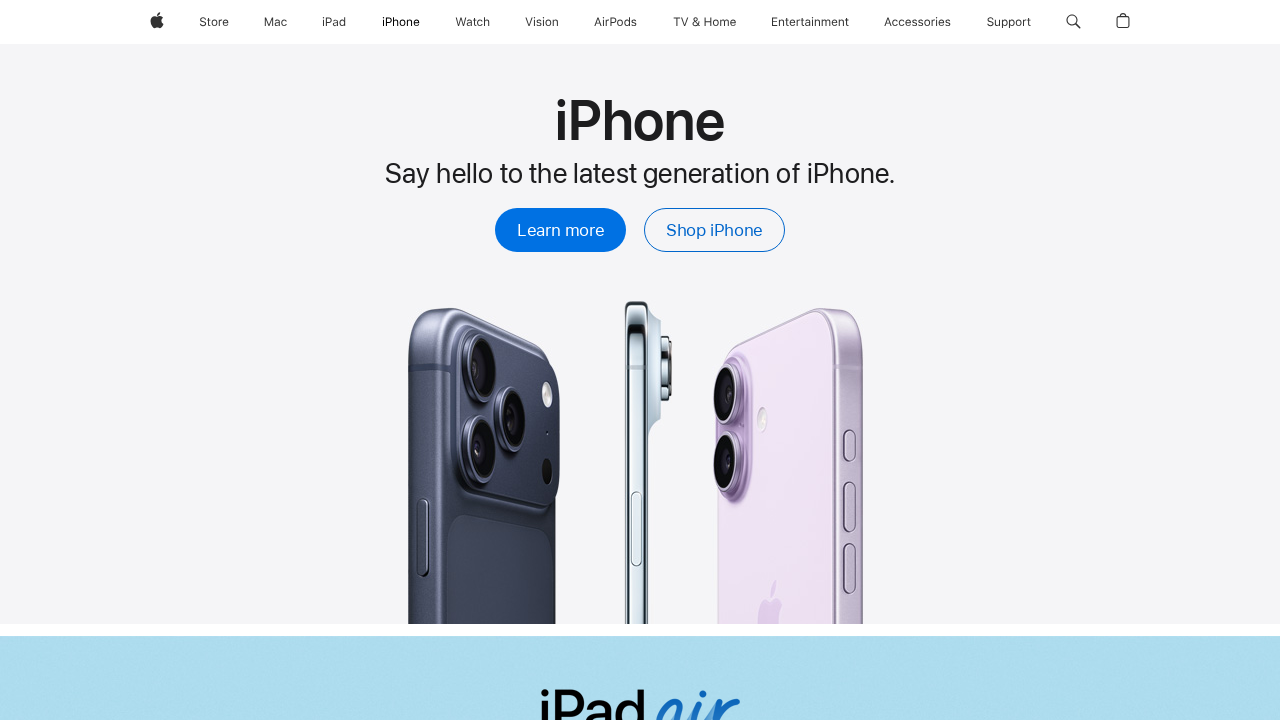

Clicked on header navigation link at (472, 22) on a[href='/watch/'] >> nth=0
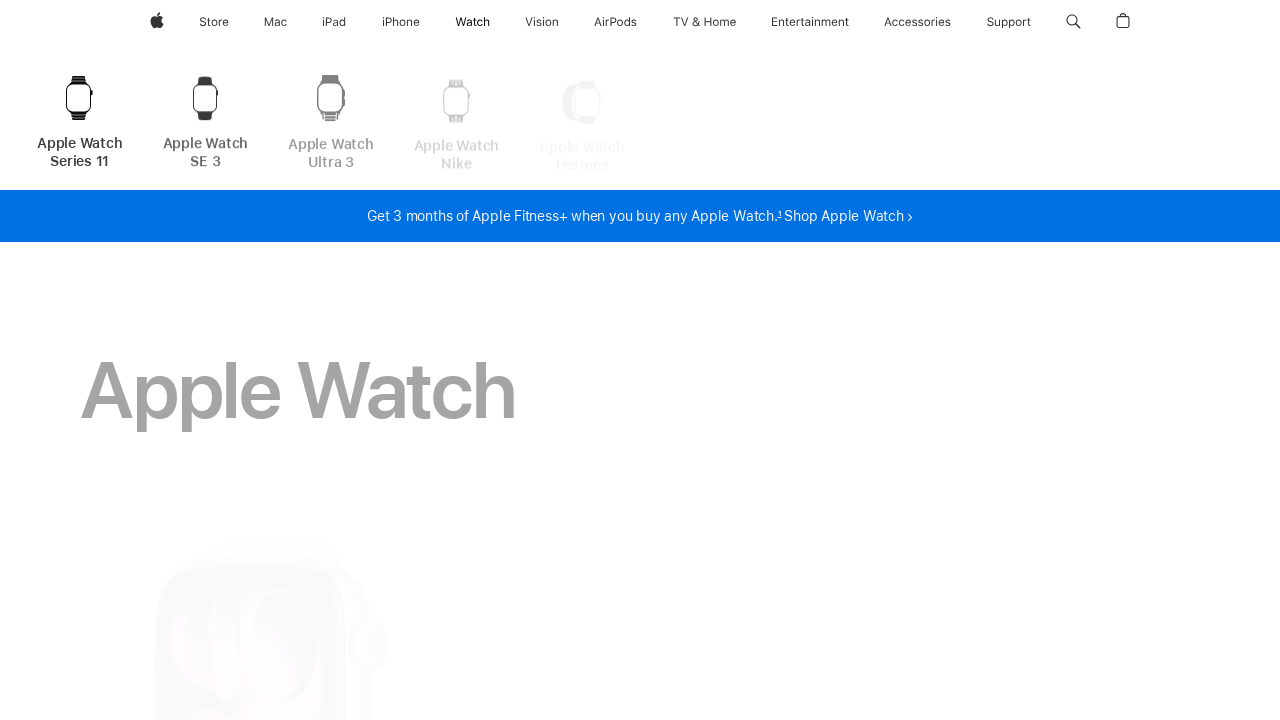

Page loaded and network idle reached
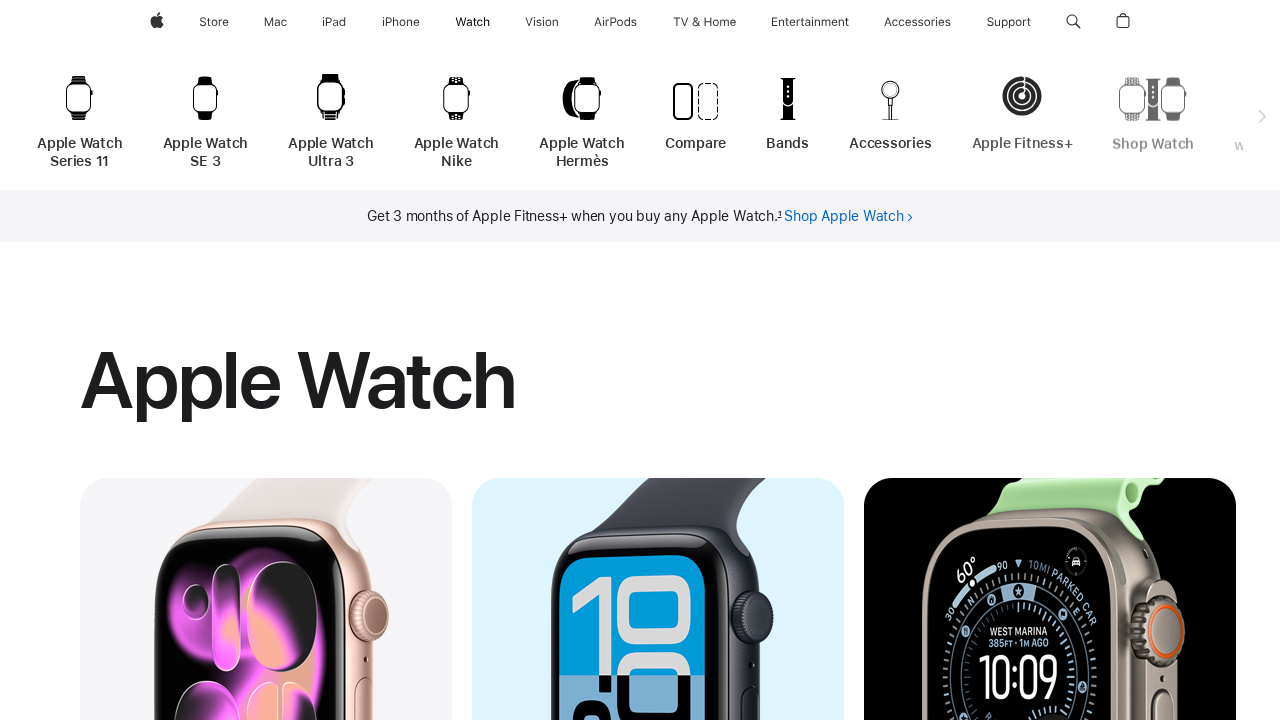

Verified links are present and visible on the page
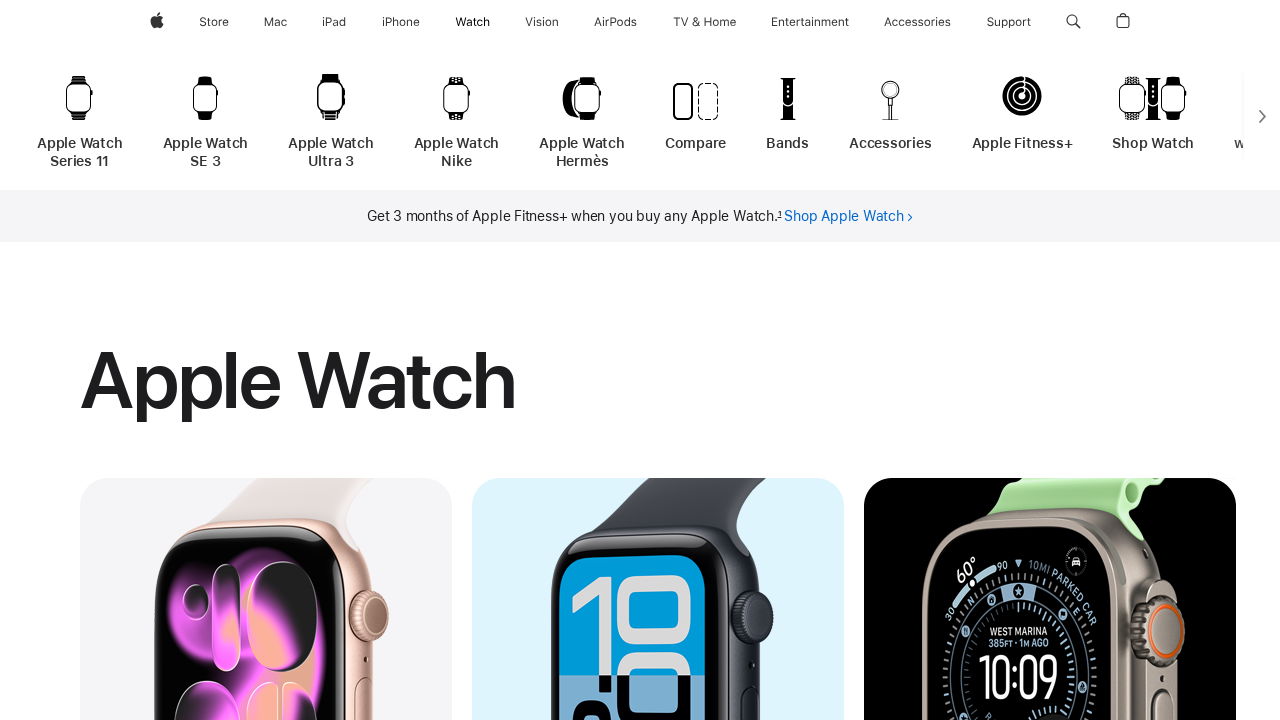

Navigated back to previous page
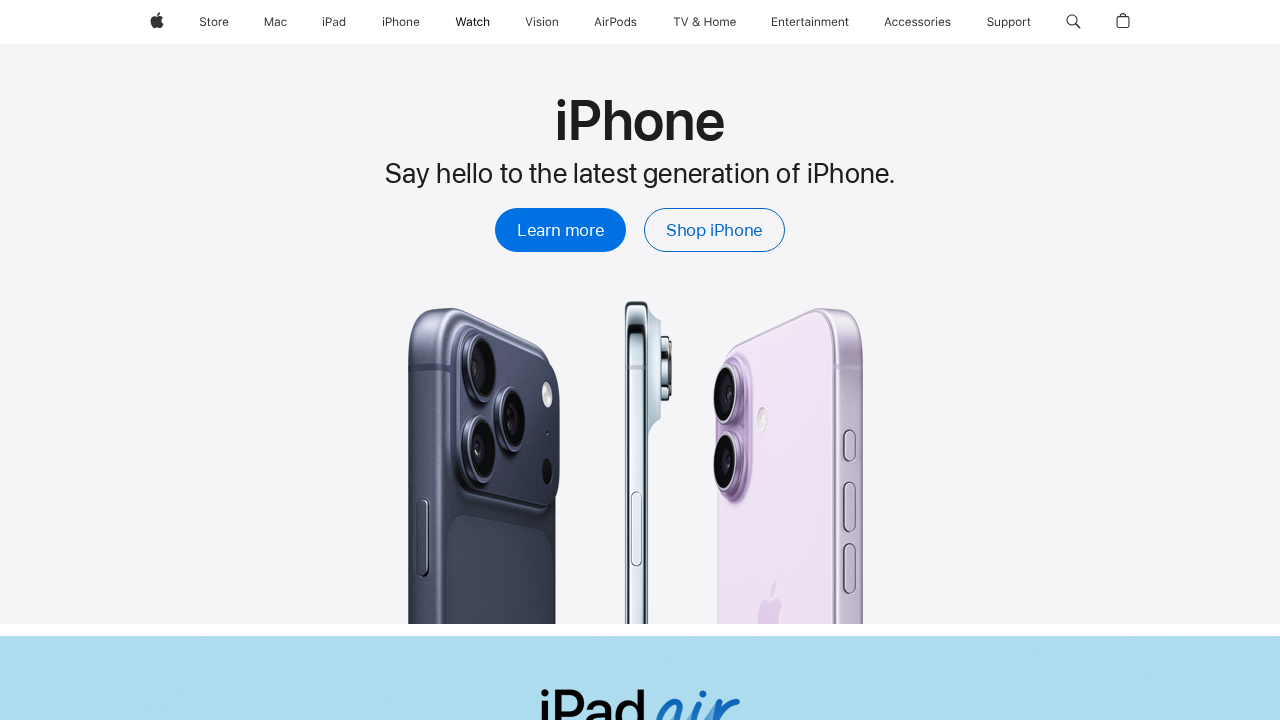

Back on previous page, network idle reached
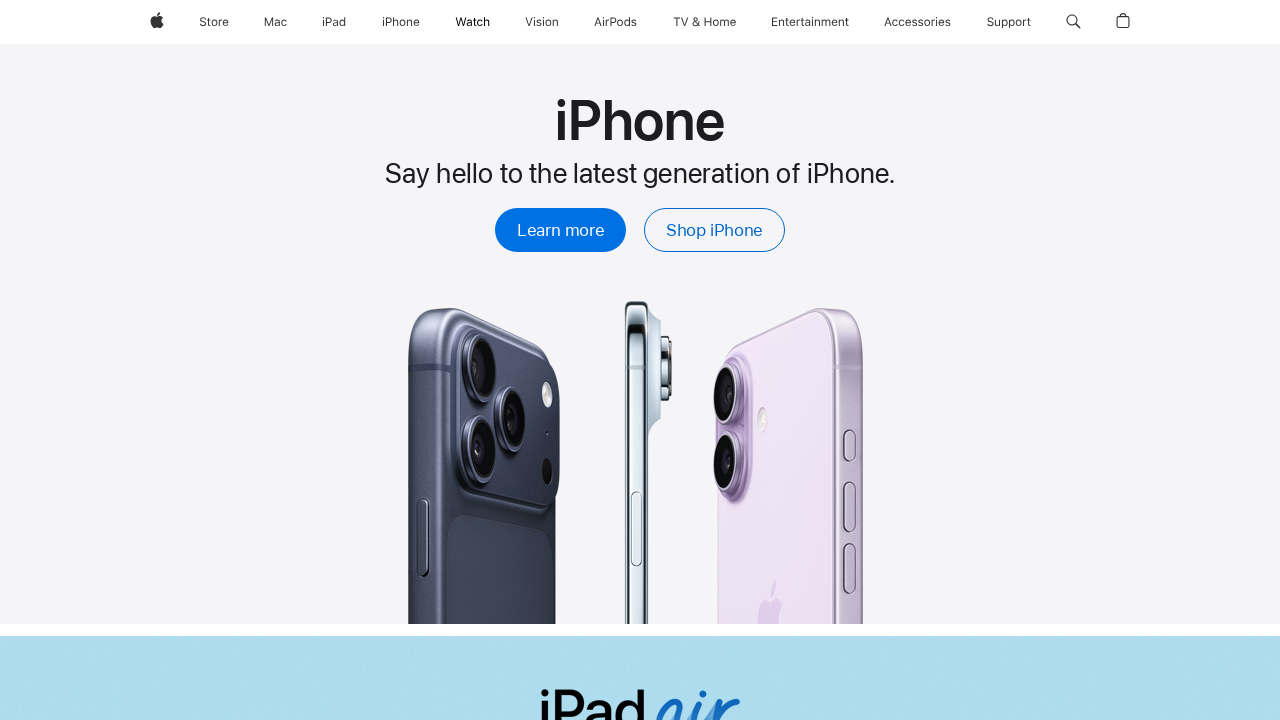

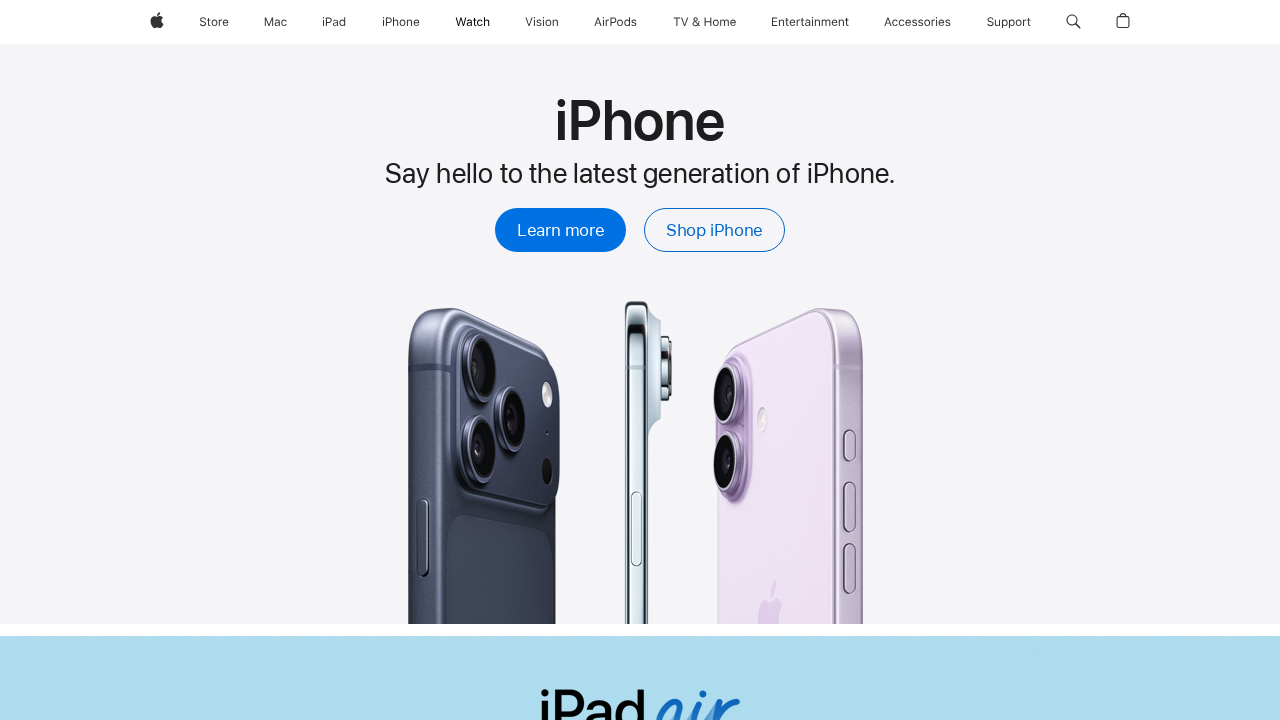